Tests dynamic loading where an element is rendered after clicking a start button, waiting for the loading bar to complete and verifying the finish text appears

Starting URL: http://the-internet.herokuapp.com/dynamic_loading/2

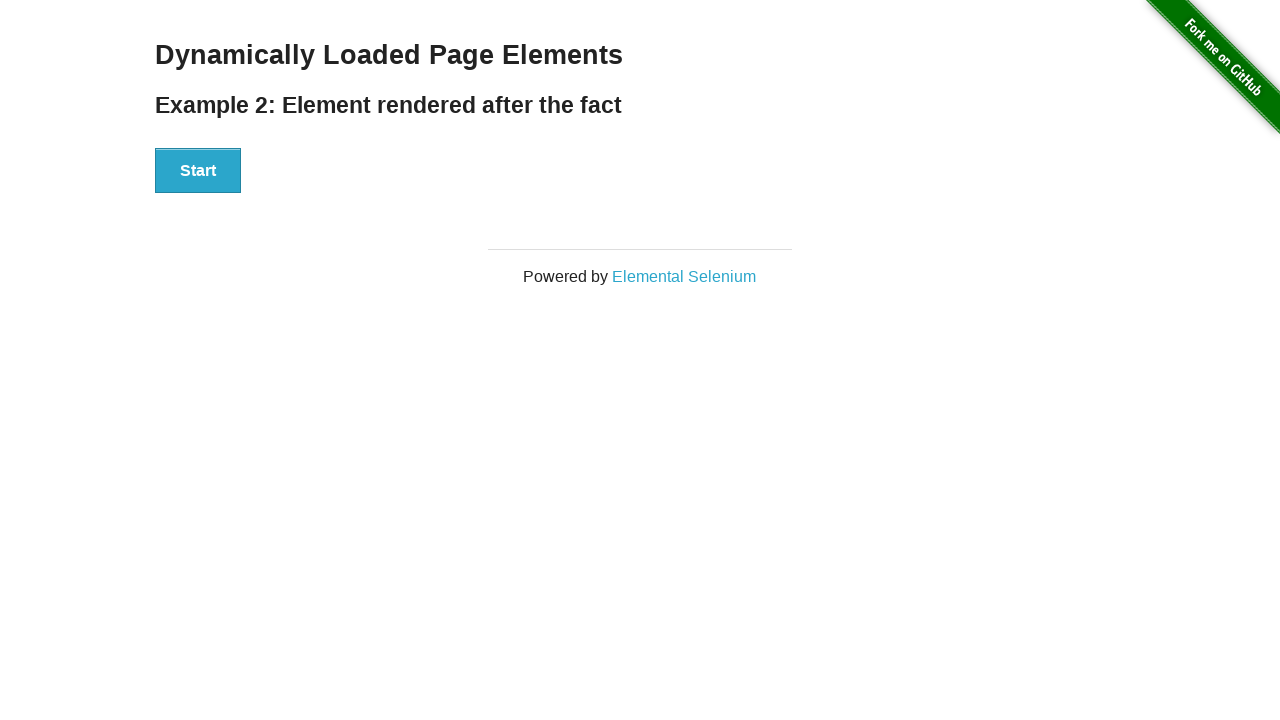

Clicked the Start button to initiate dynamic loading at (198, 171) on #start button
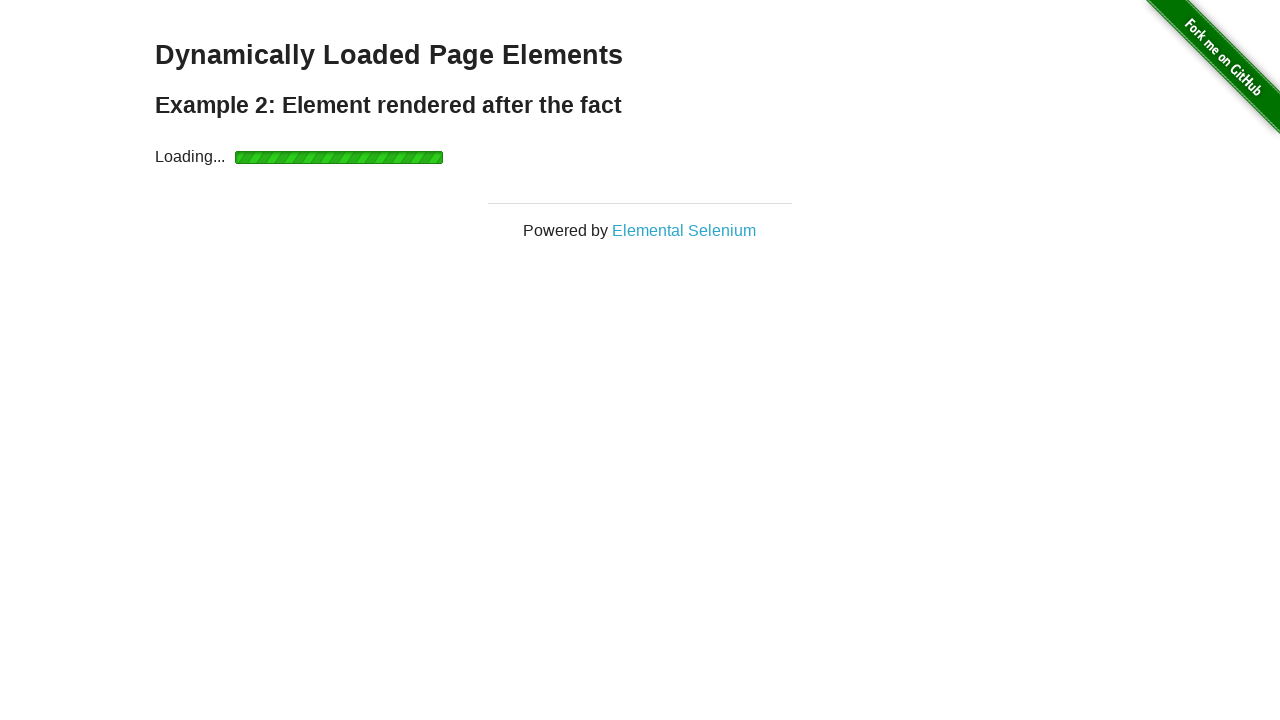

Loading bar completed and finish element became visible
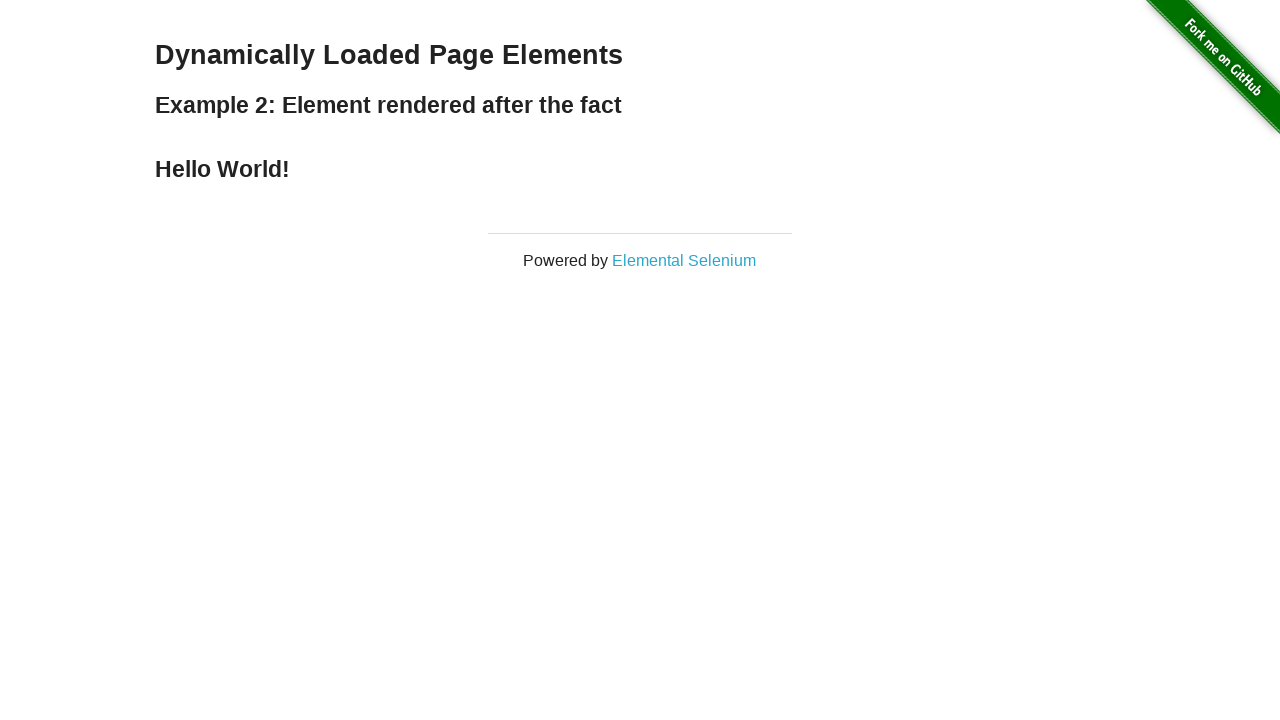

Verified that the finish text is displayed
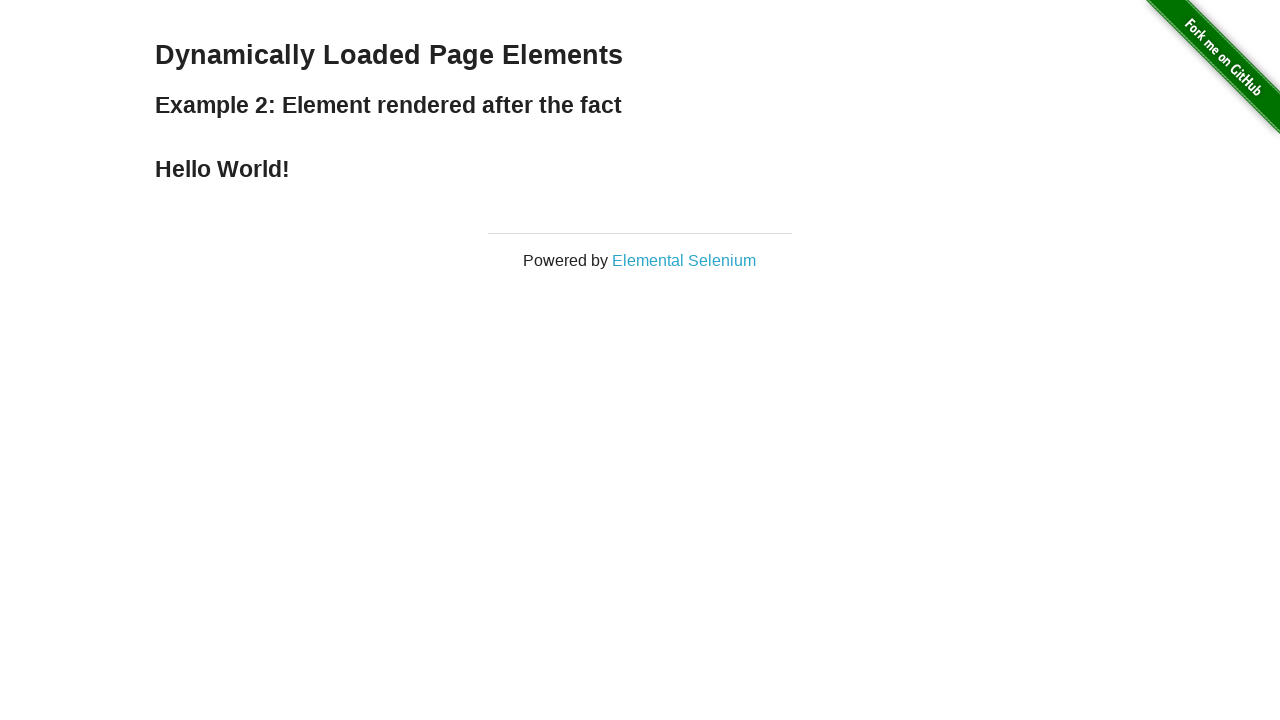

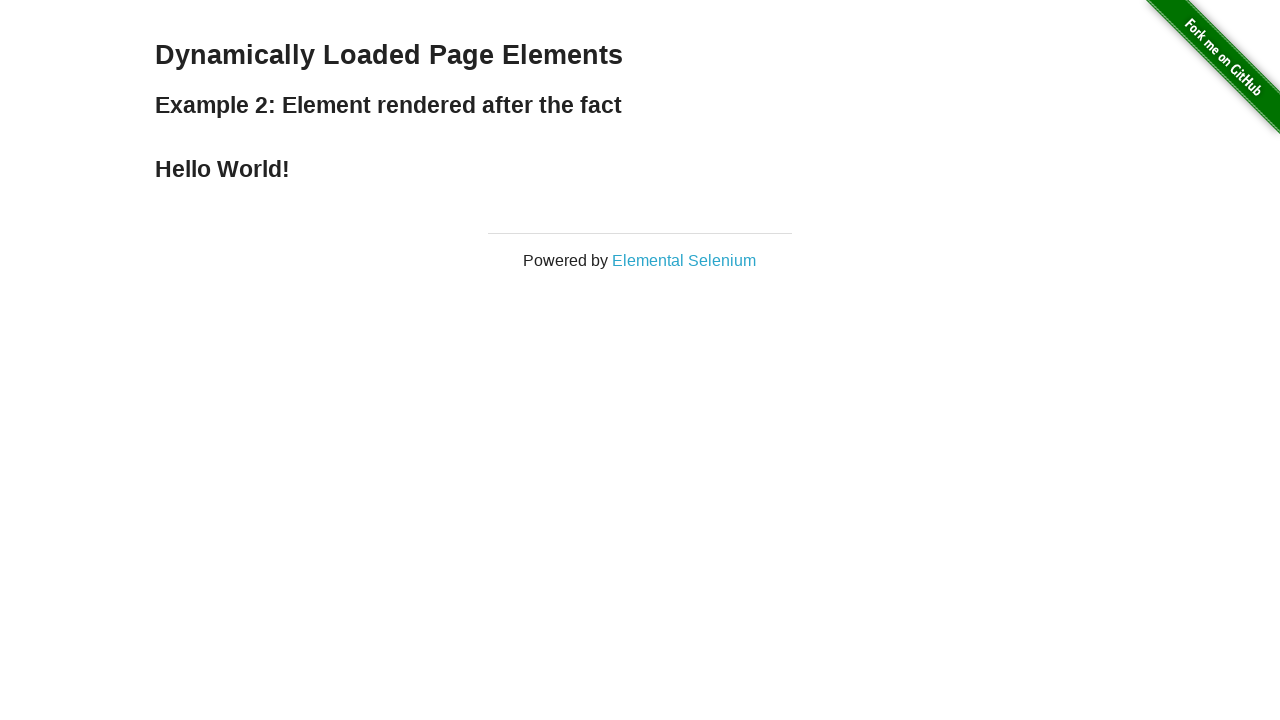